Tests dropdown menu interaction by hovering over the Blocks menu and clicking on a submenu item

Starting URL: https://iamsandesh23.github.io/selenium.github.io/

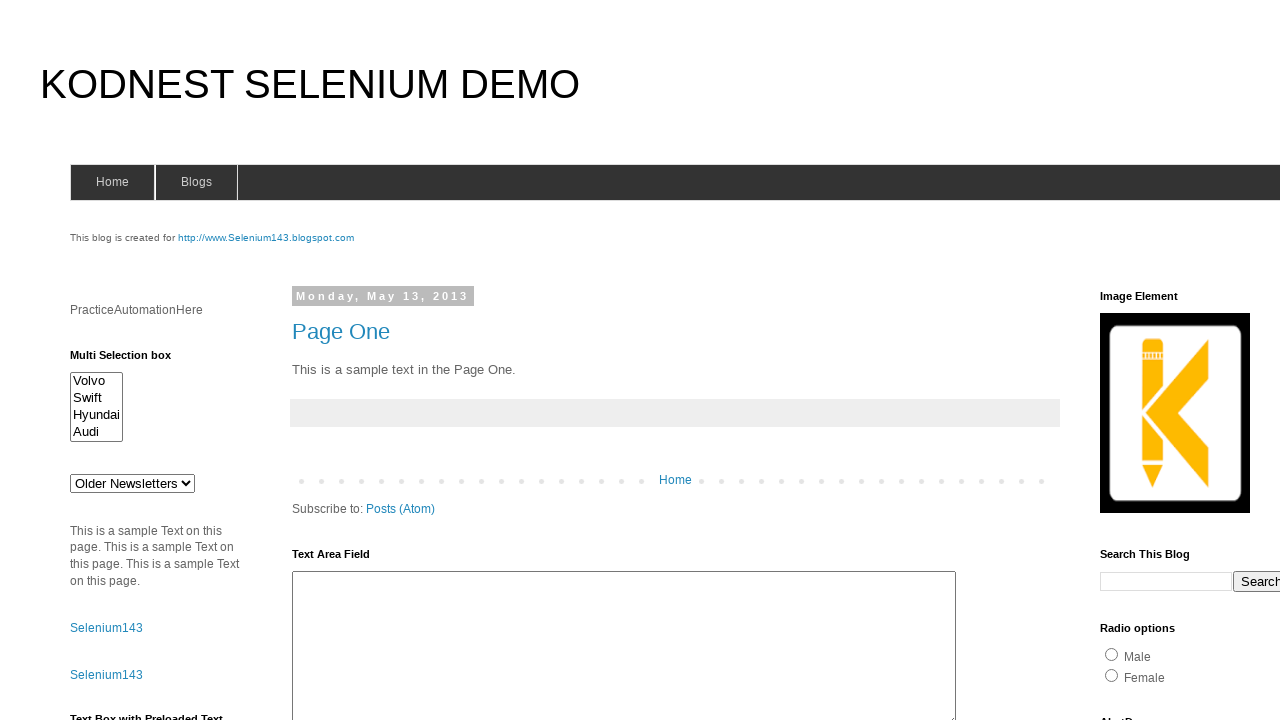

Hovered over Blocks menu to reveal dropdown at (196, 182) on xpath=//*[@id='cssmenu']/descendant::span[@id='blogsmenu']
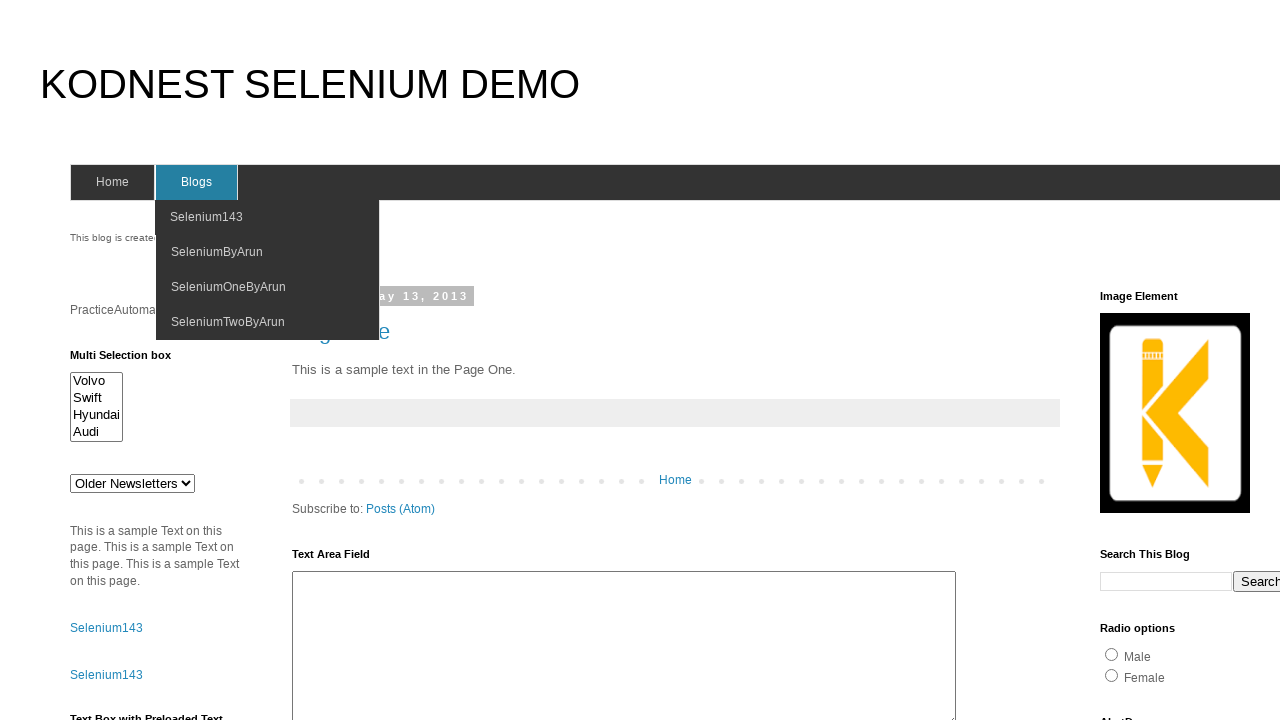

Clicked on Sel143 submenu item at (206, 217) on xpath=//*[@id='cssmenu']/descendant::span[3]
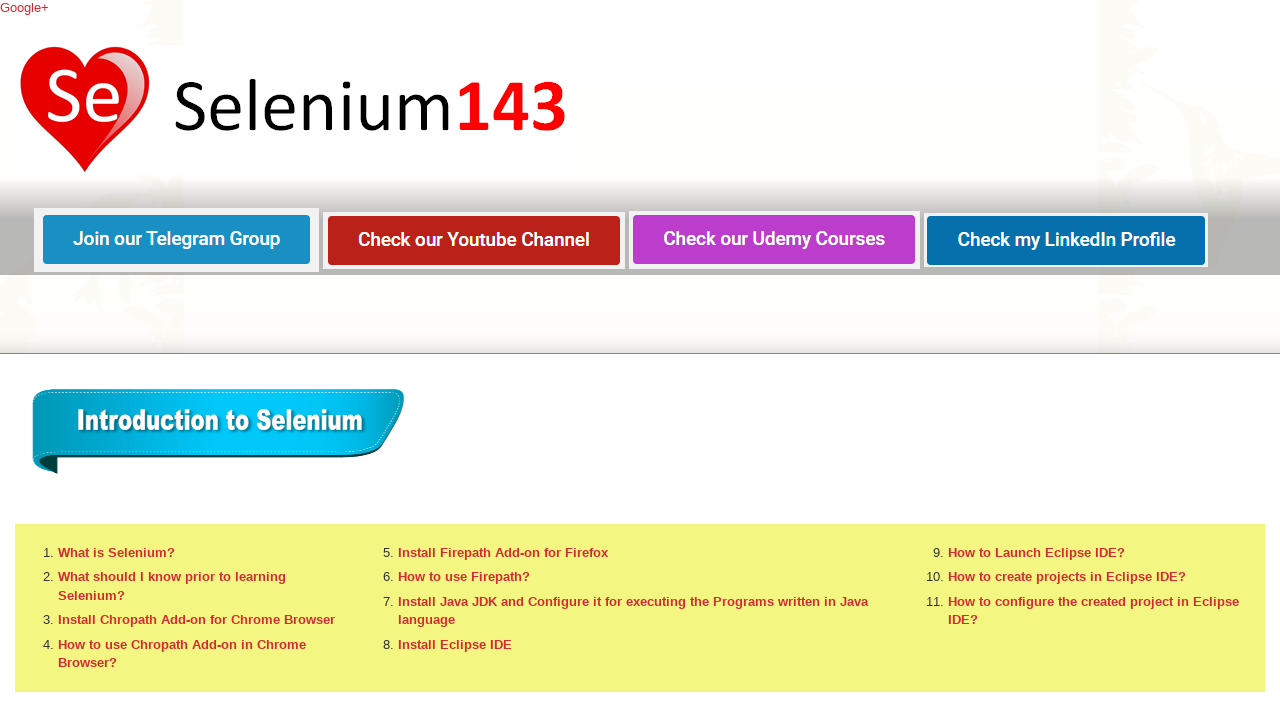

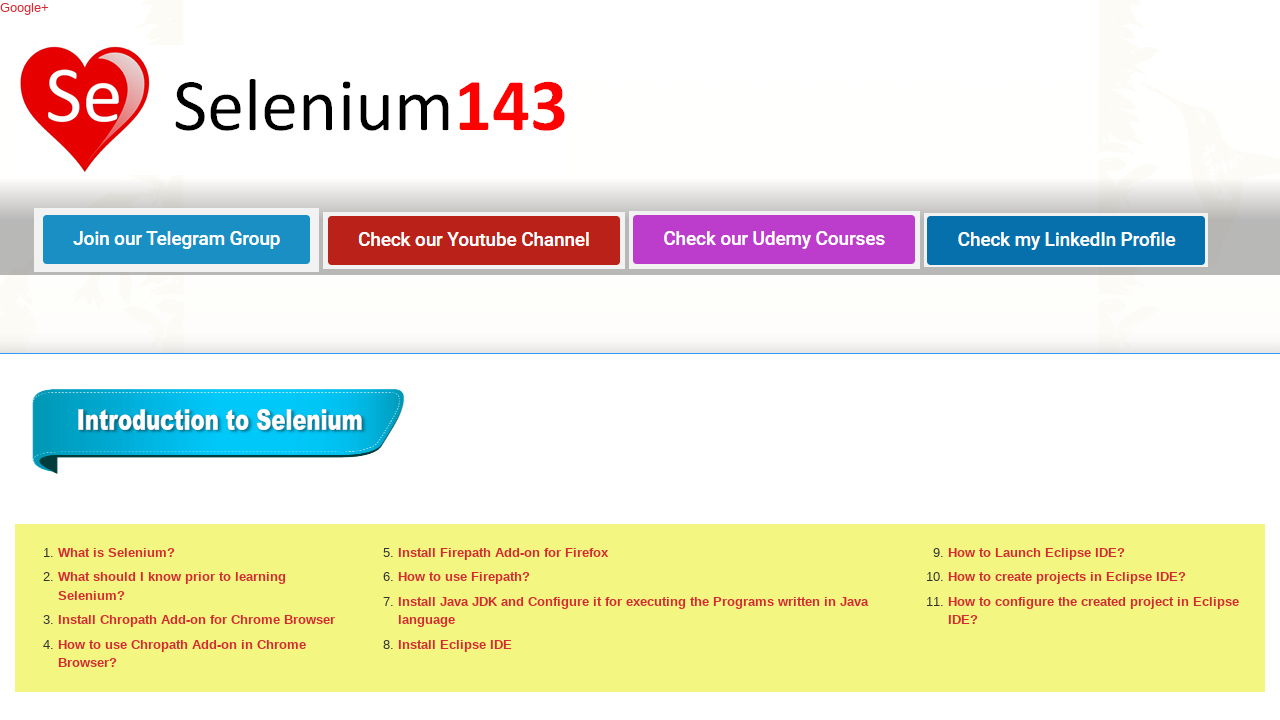